Tests a price range slider by dragging both the minimum and maximum slider handles to adjust the price range

Starting URL: https://www.jqueryscript.net/demo/Price-Range-Slider-jQuery-UI/

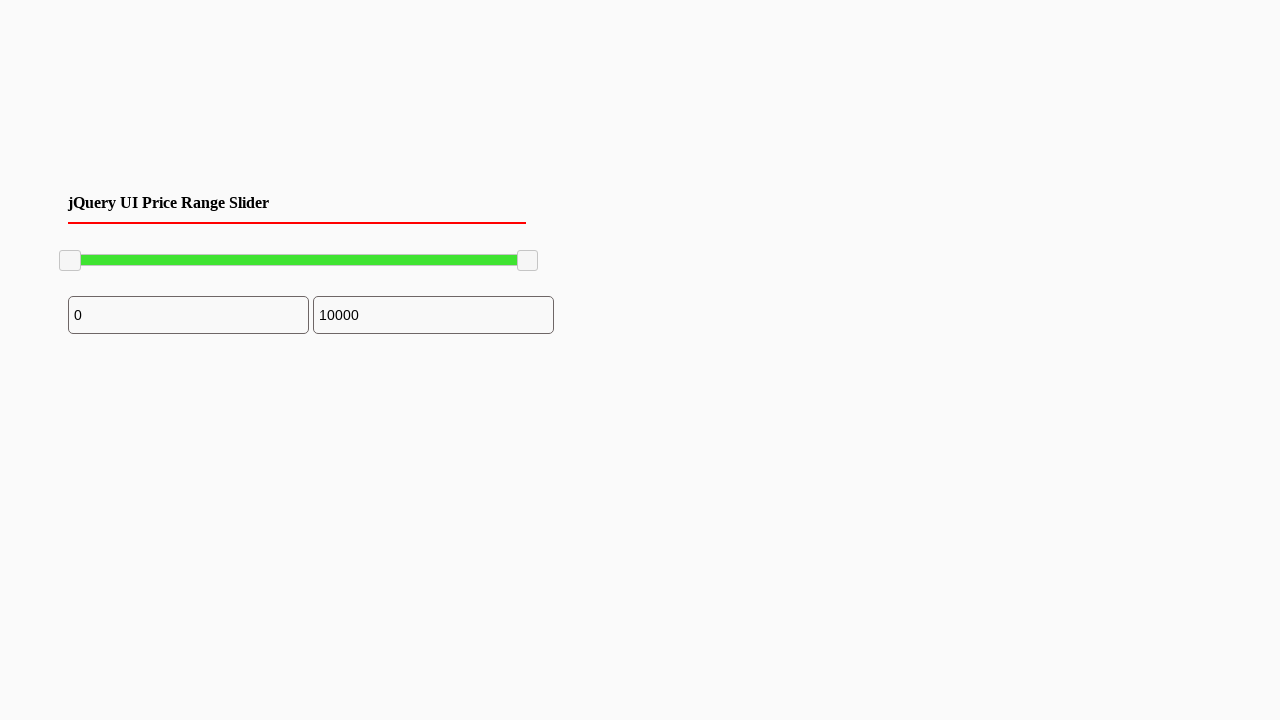

Located the minimum price slider handle
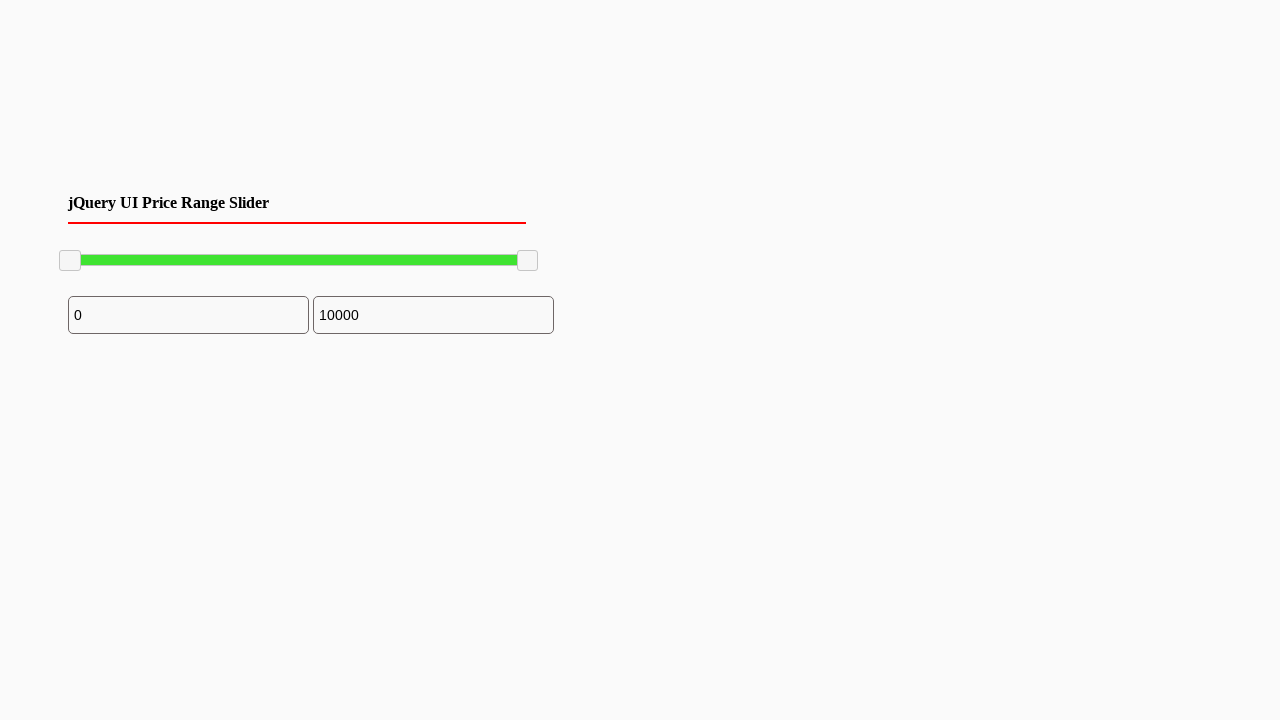

Dragged the minimum slider 150 pixels to the right at (210, 251)
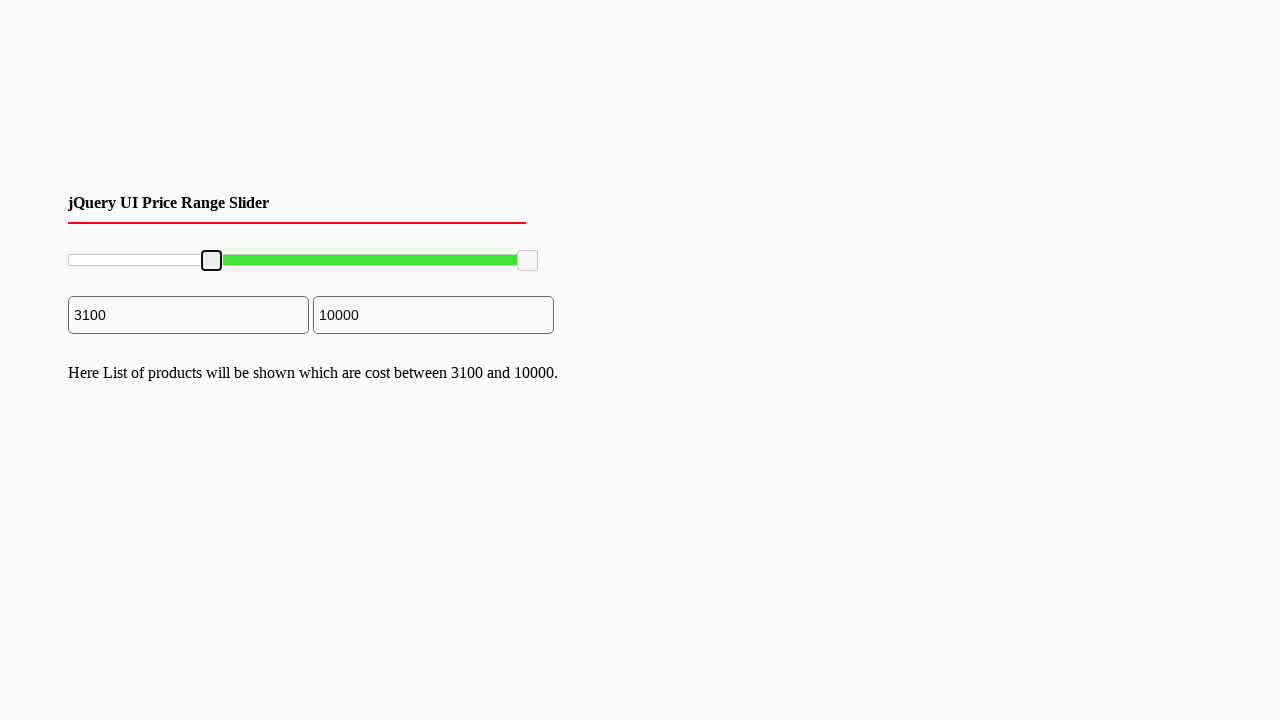

Located the maximum price slider handle
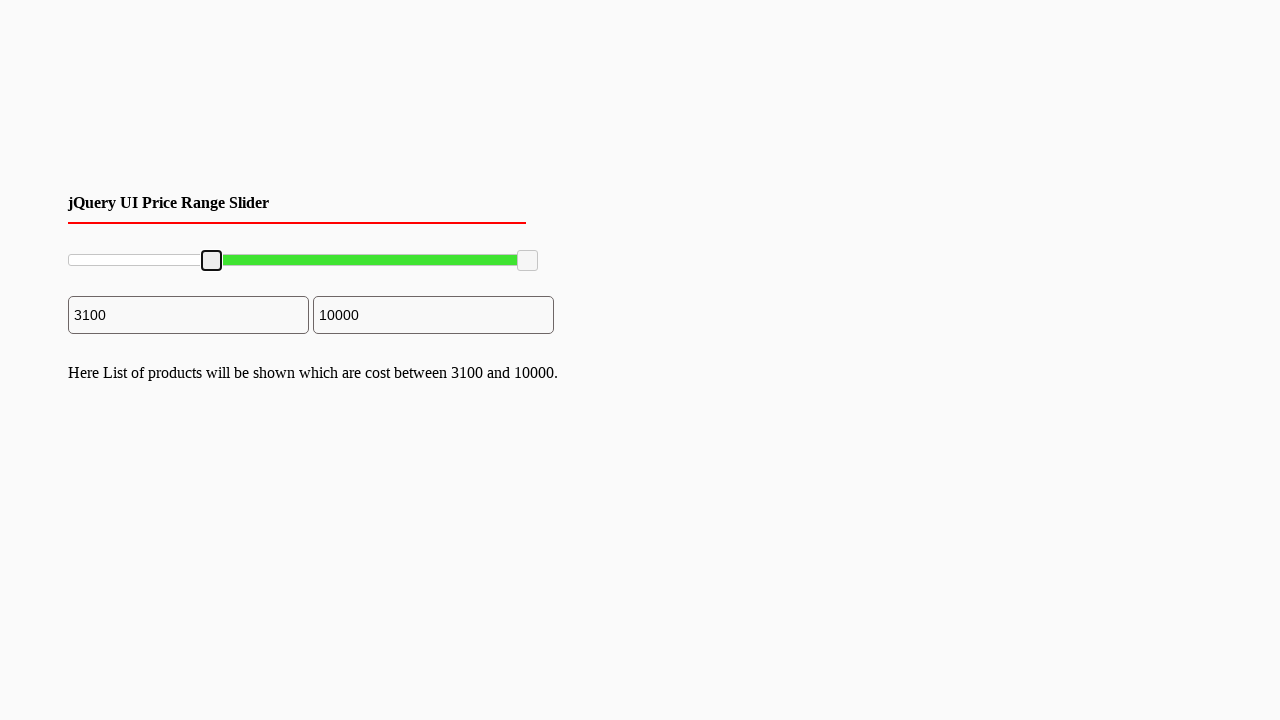

Retrieved bounding box of maximum slider handle
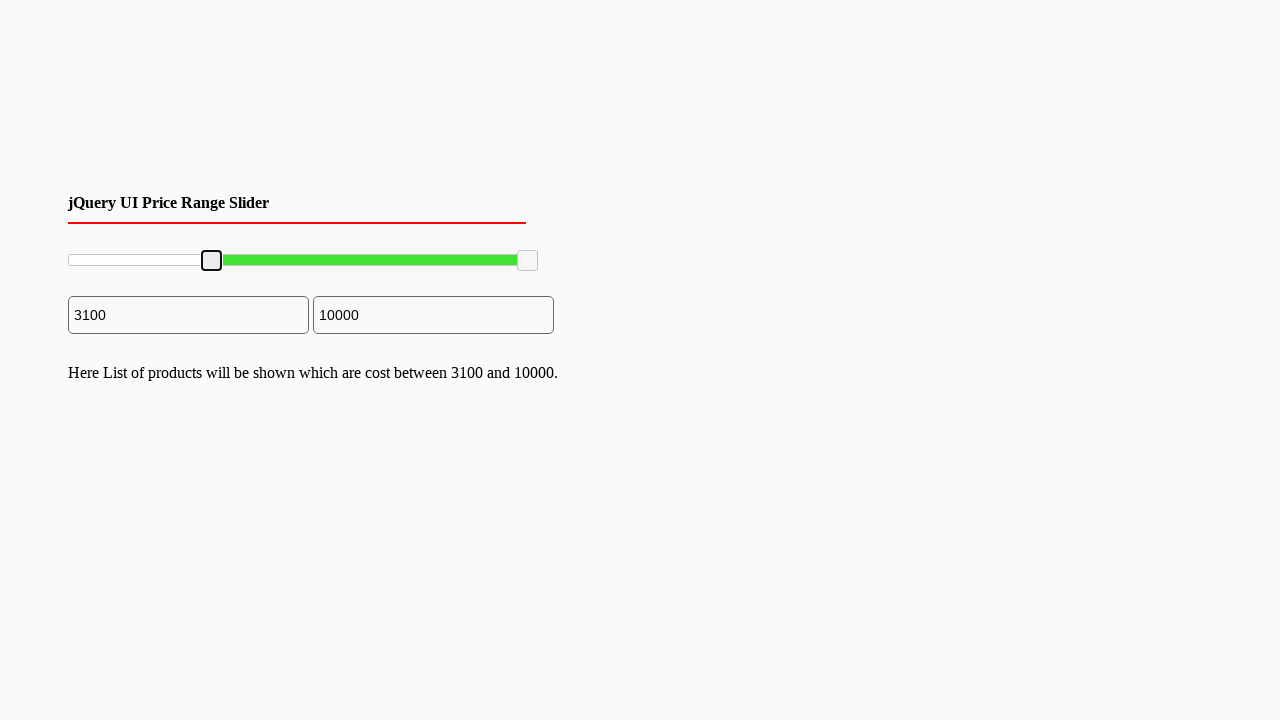

Moved mouse to center of maximum slider handle at (528, 261)
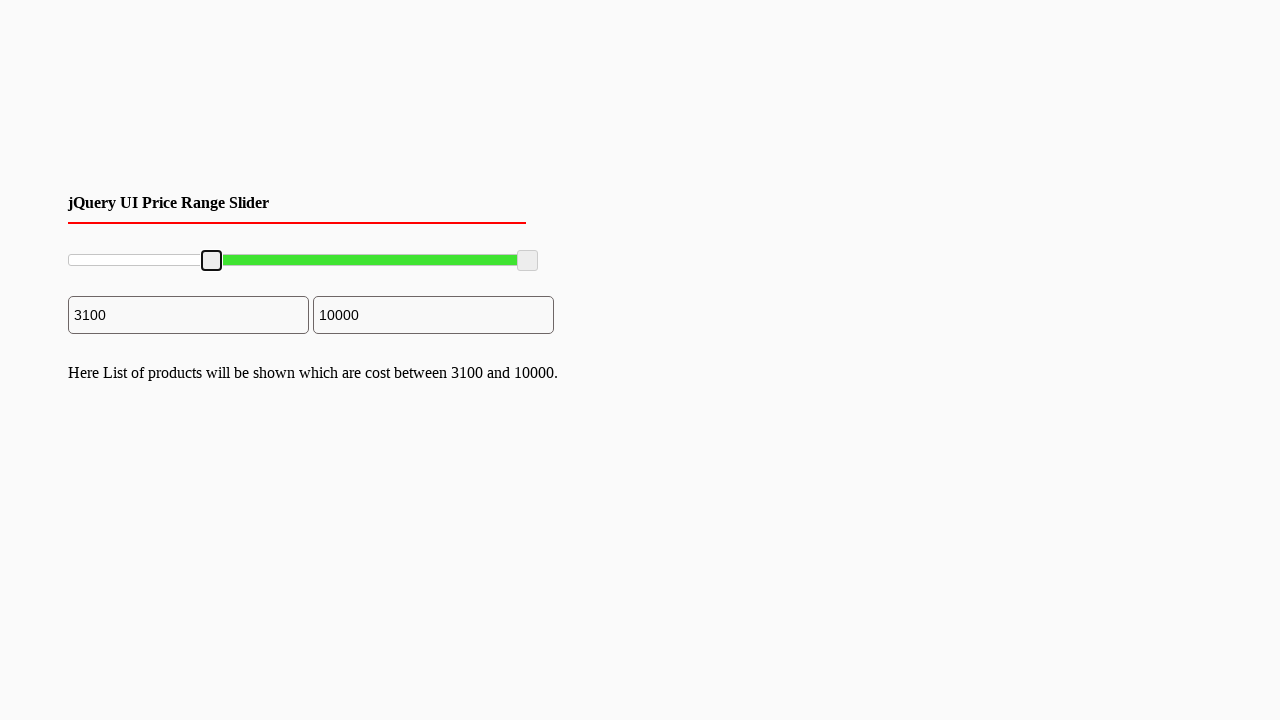

Pressed down mouse button on maximum slider handle at (528, 261)
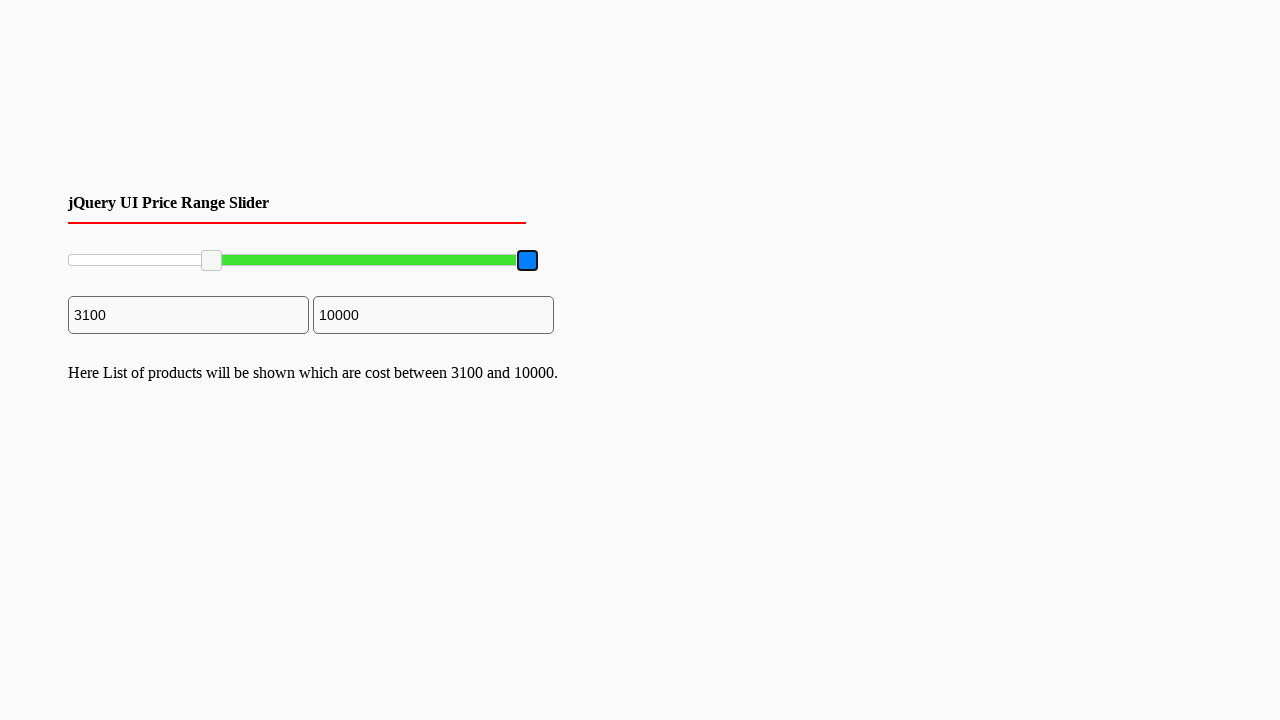

Dragged the maximum slider 144 pixels to the left at (384, 261)
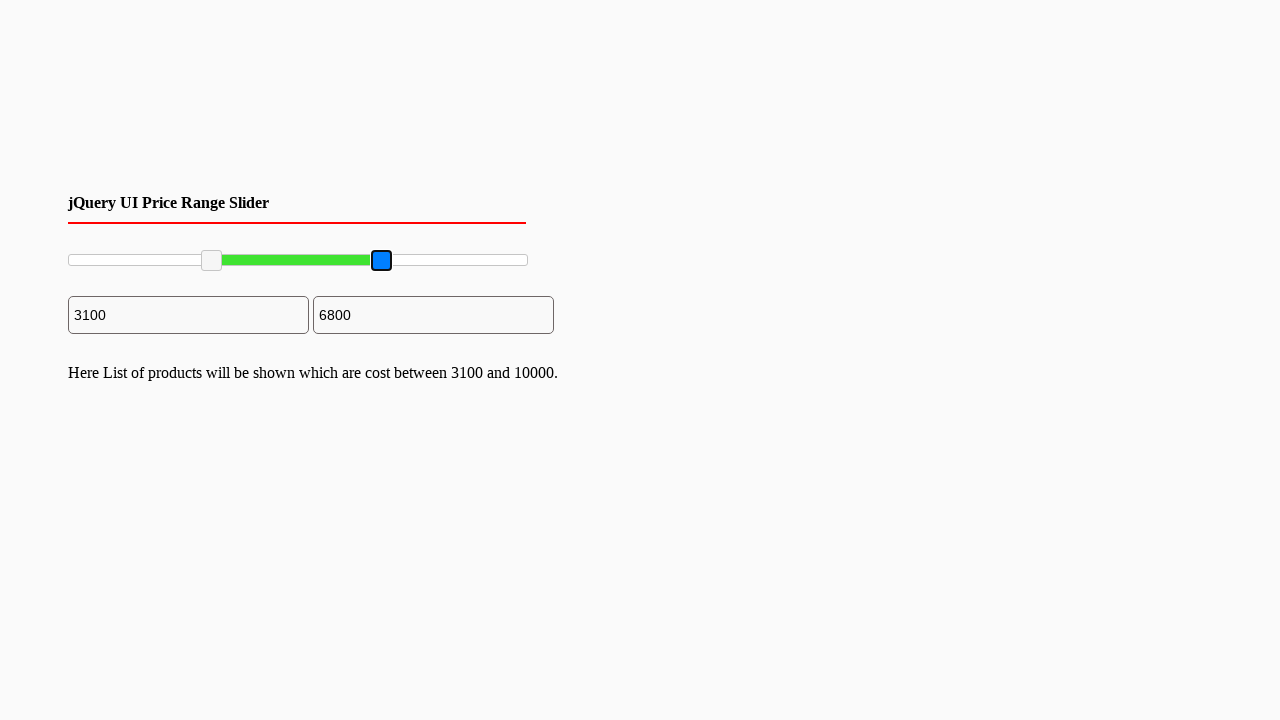

Released mouse button to complete maximum slider adjustment at (384, 261)
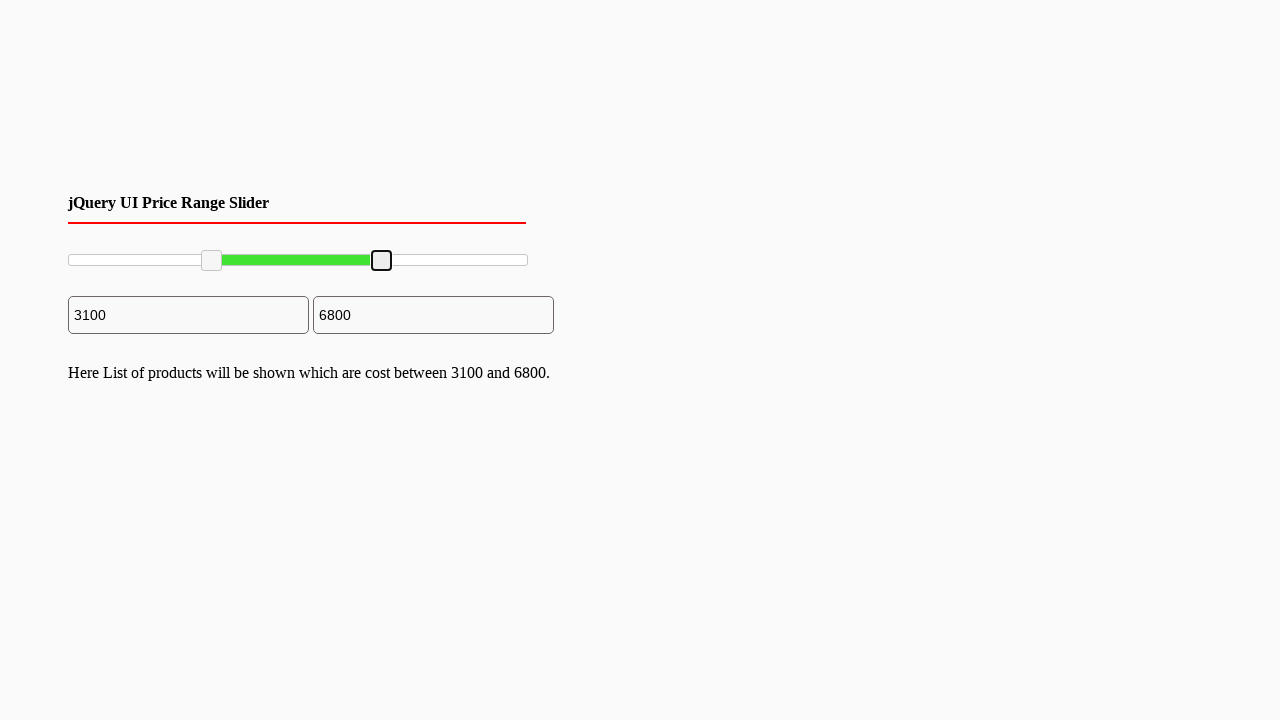

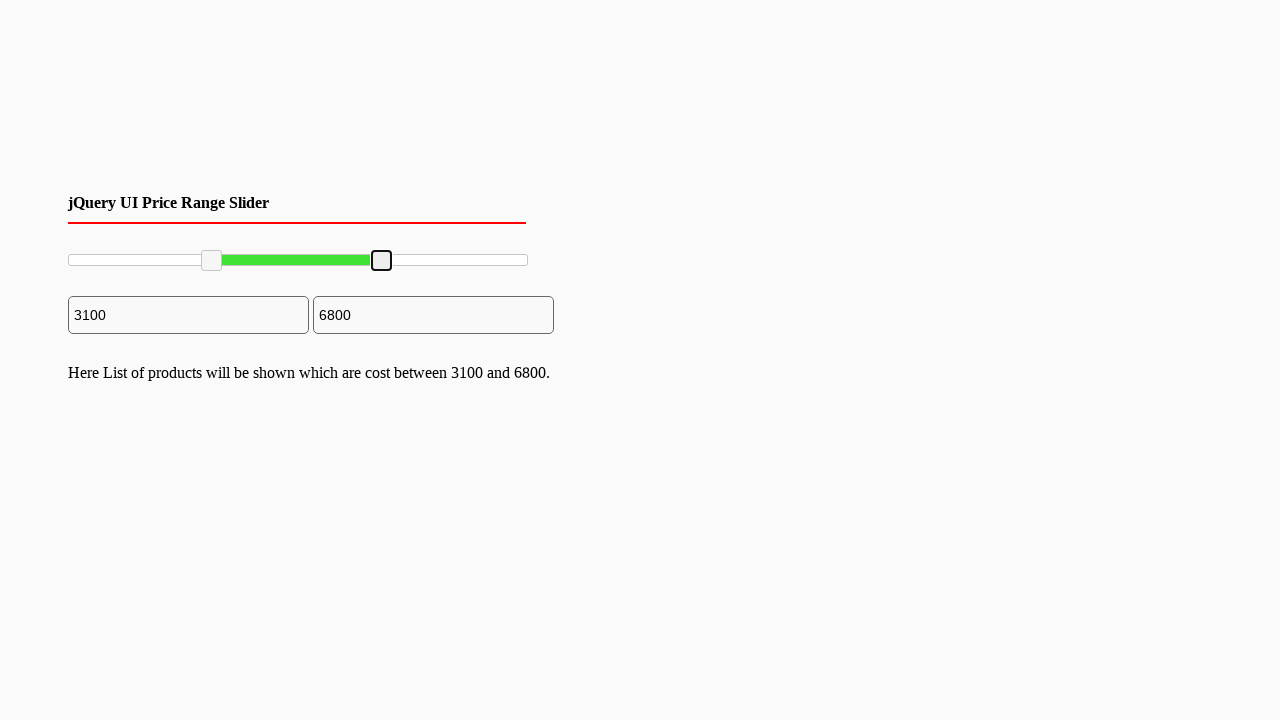